Tests contact form validation by filling all fields including a message that exceeds the maximum character limit, then verifies the form does not submit

Starting URL: https://snariox.web.app/contacto.html

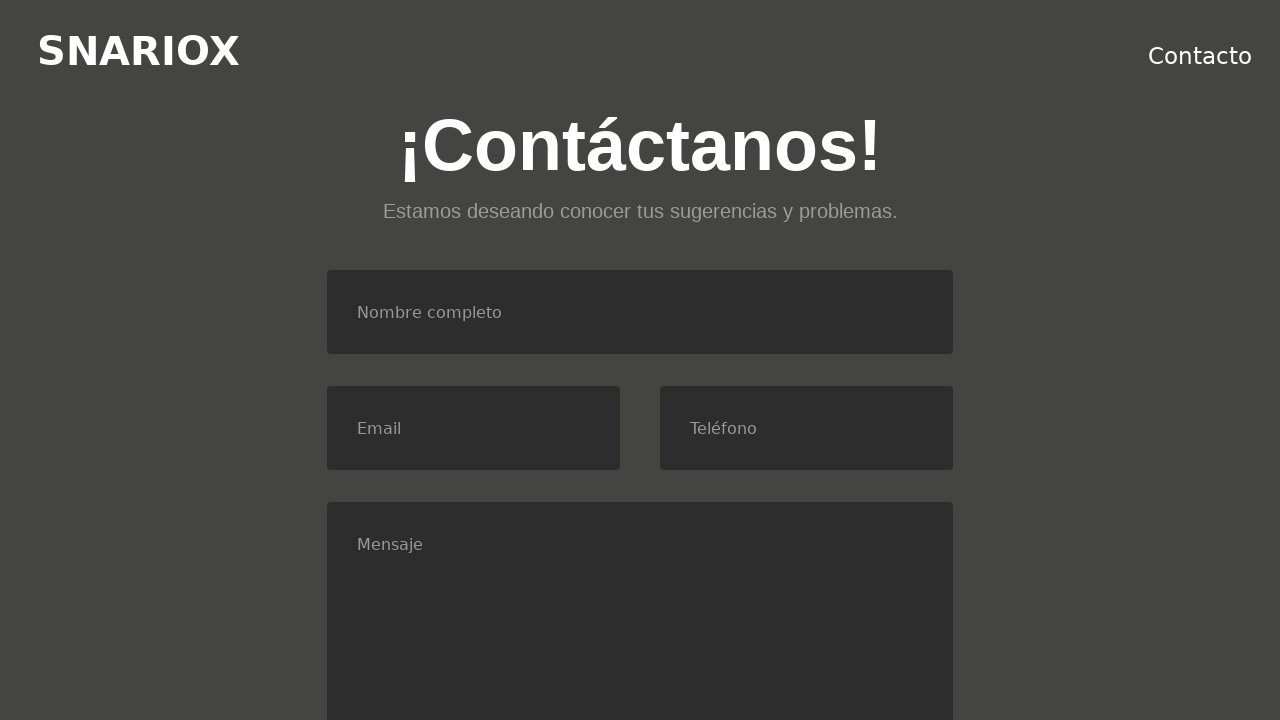

Filled name field with 'Pedro' on #nombre
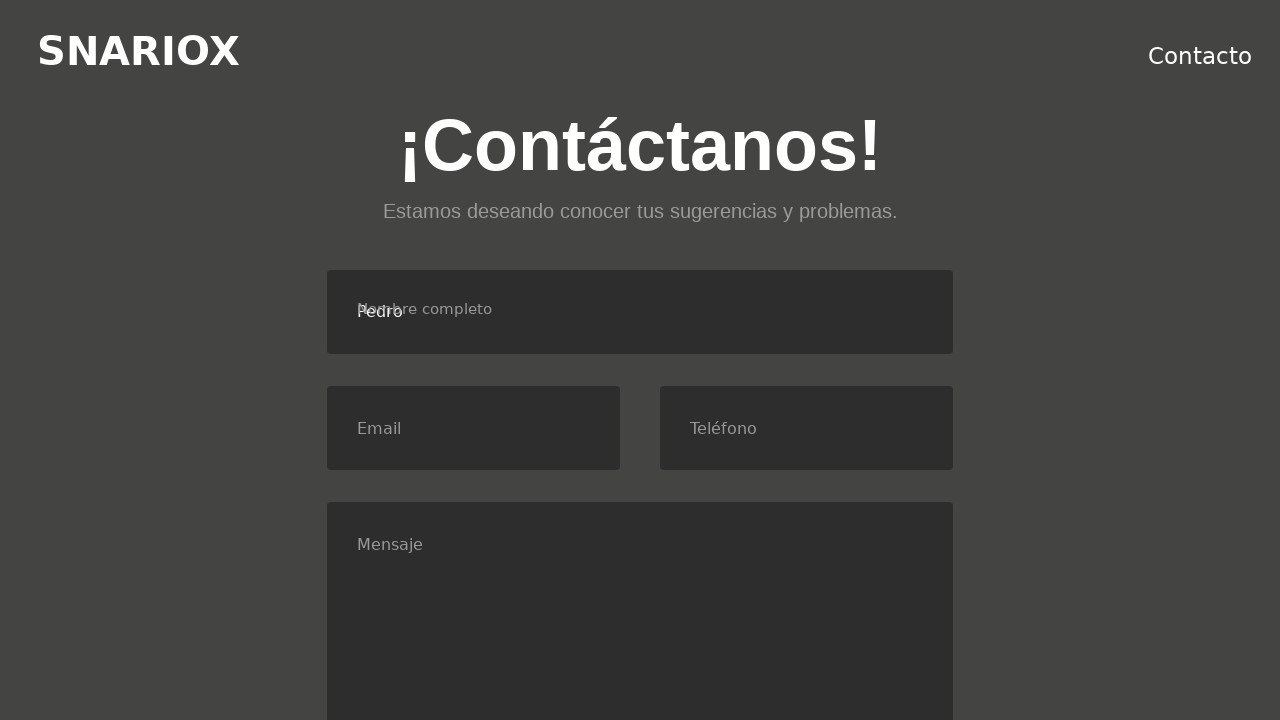

Filled email field with 'correo@mail.com' on #email
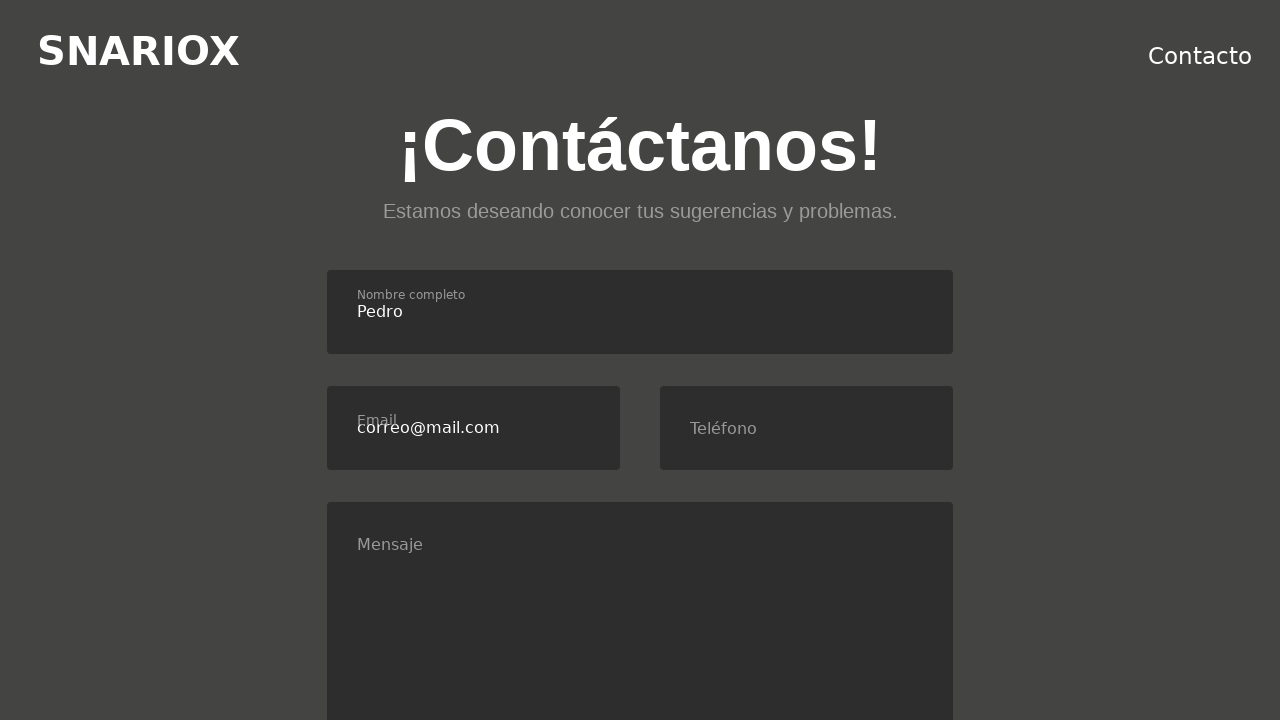

Filled phone field with '654987321' on #telefono
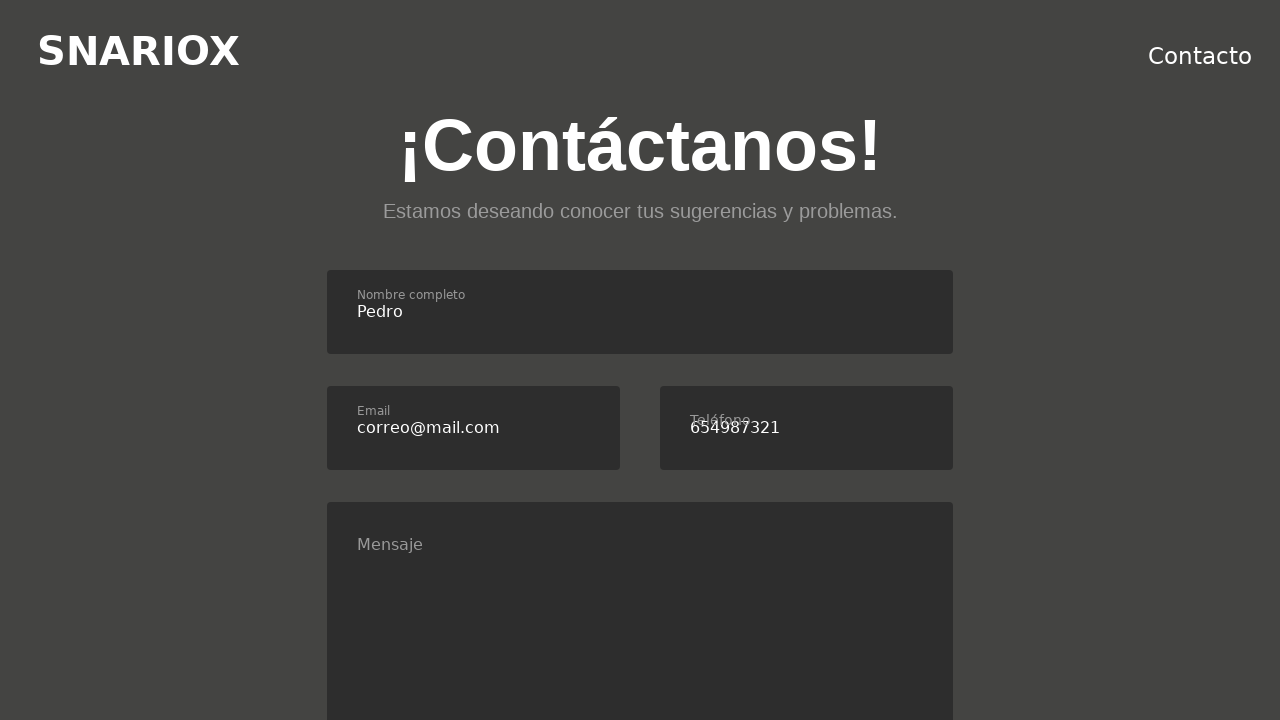

Filled message field with text exceeding maximum character limit on #mensaje
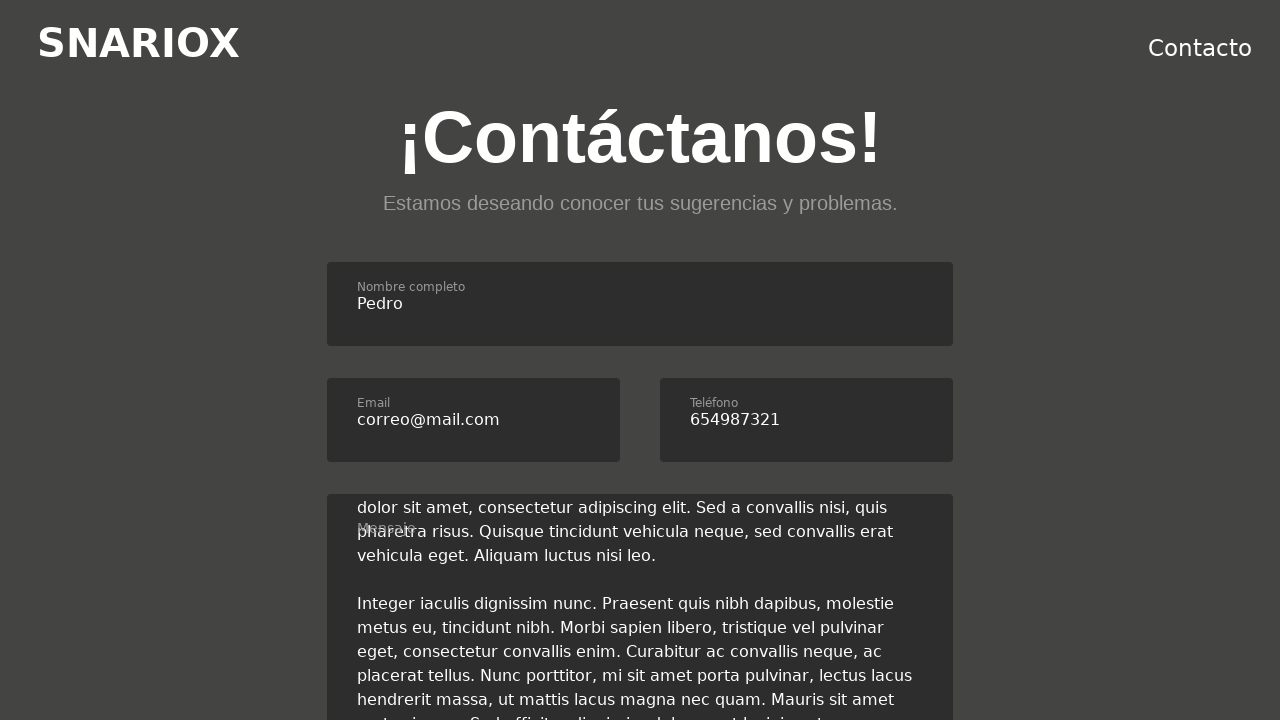

Clicked consent checkbox at (334, 361) on #consent
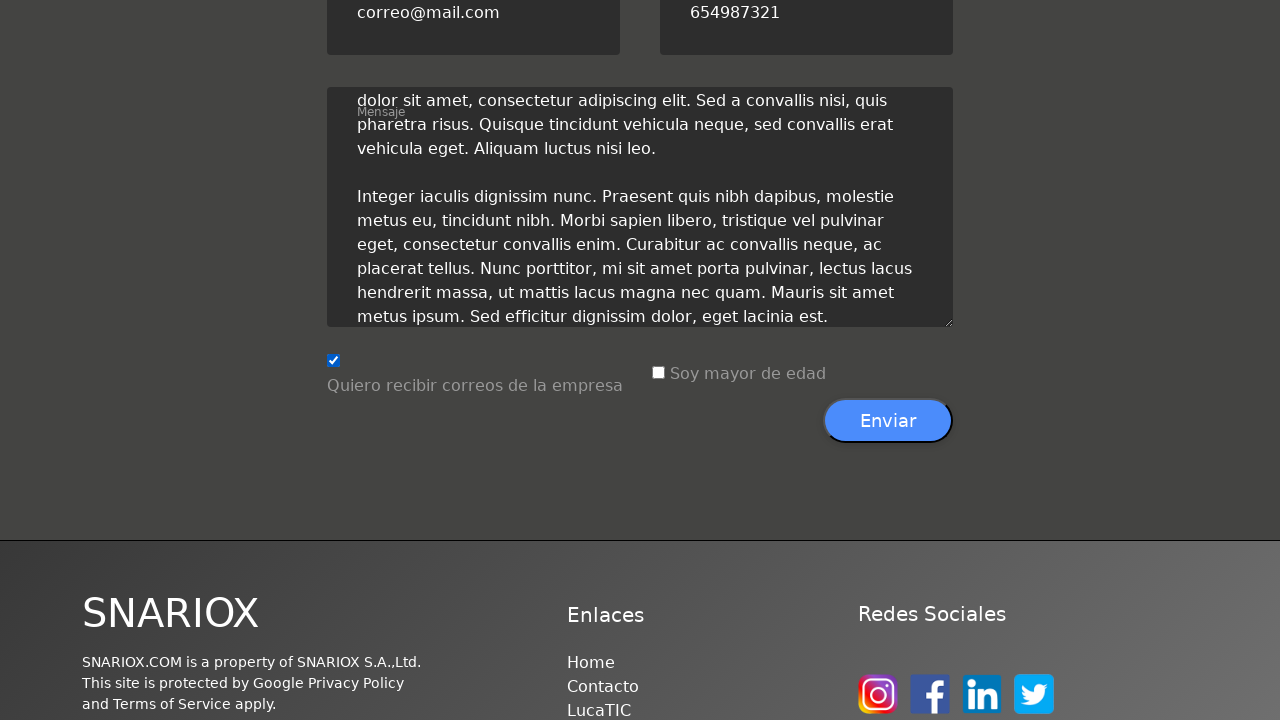

Clicked age checkbox at (658, 373) on #age
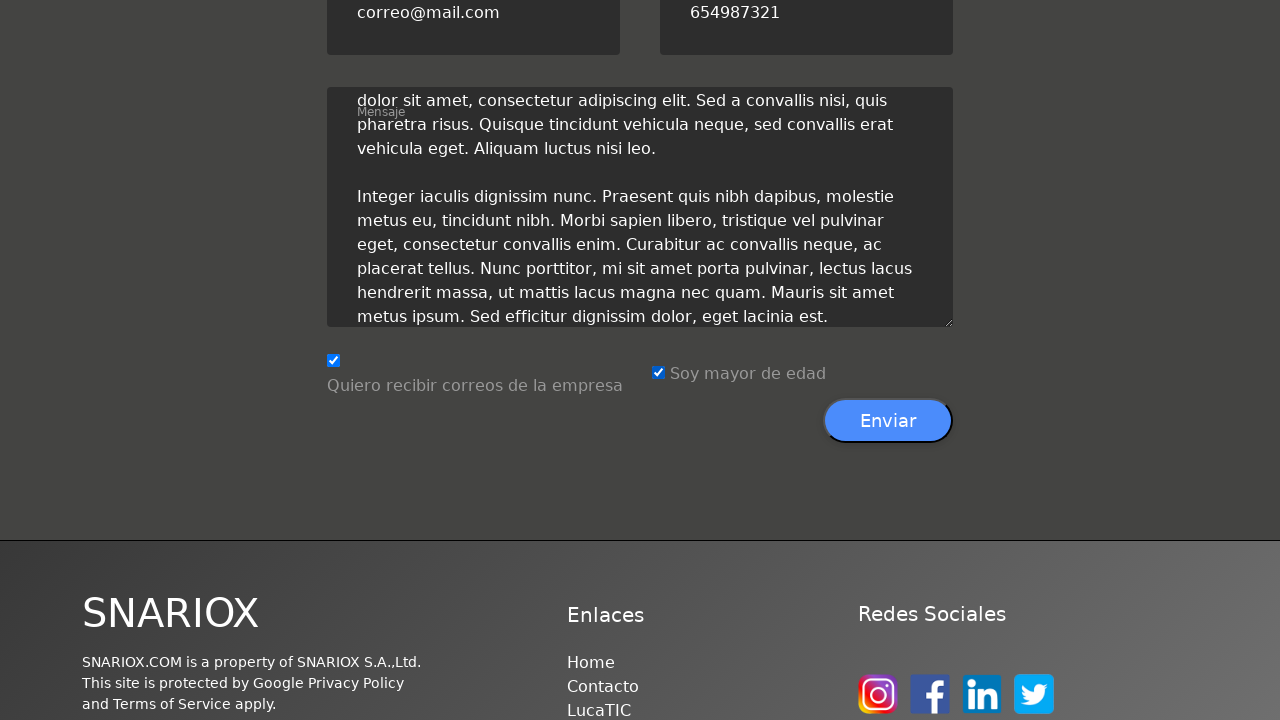

Clicked submit button at (888, 421) on xpath=//*[@id="contacto"]/div[3]/div[7]/button
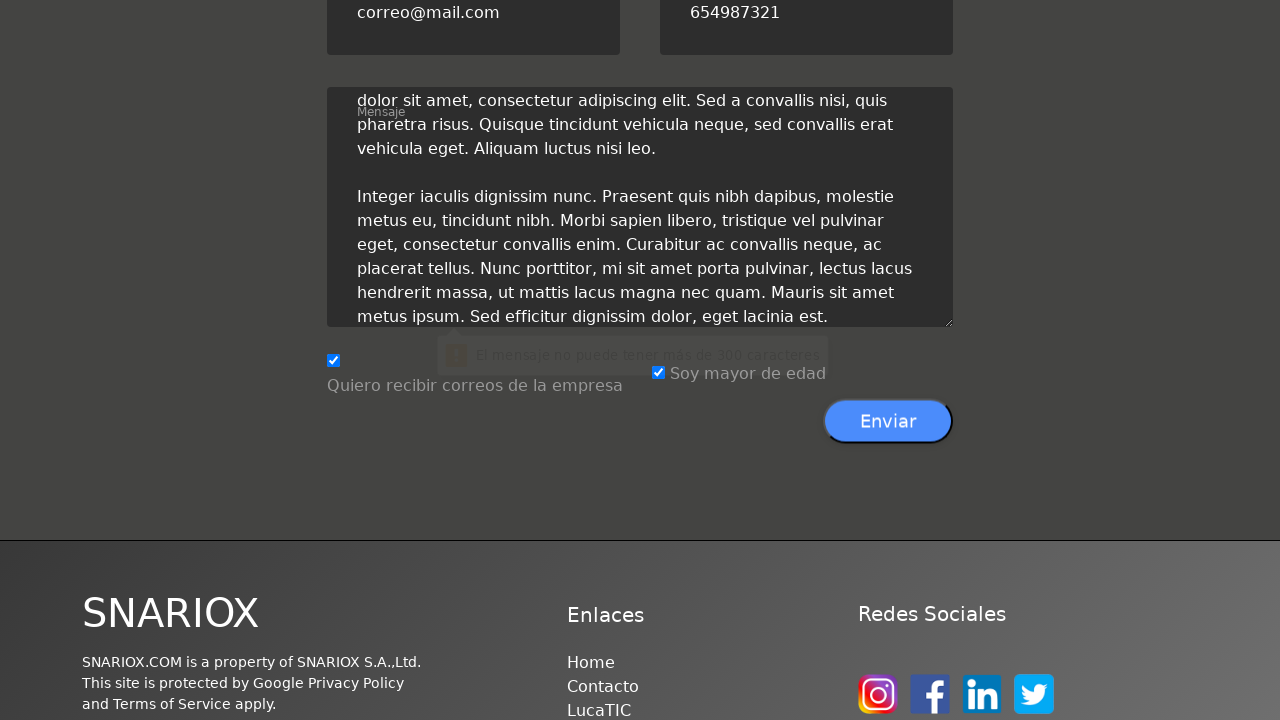

Verified form did not submit - still on contact form page due to validation error
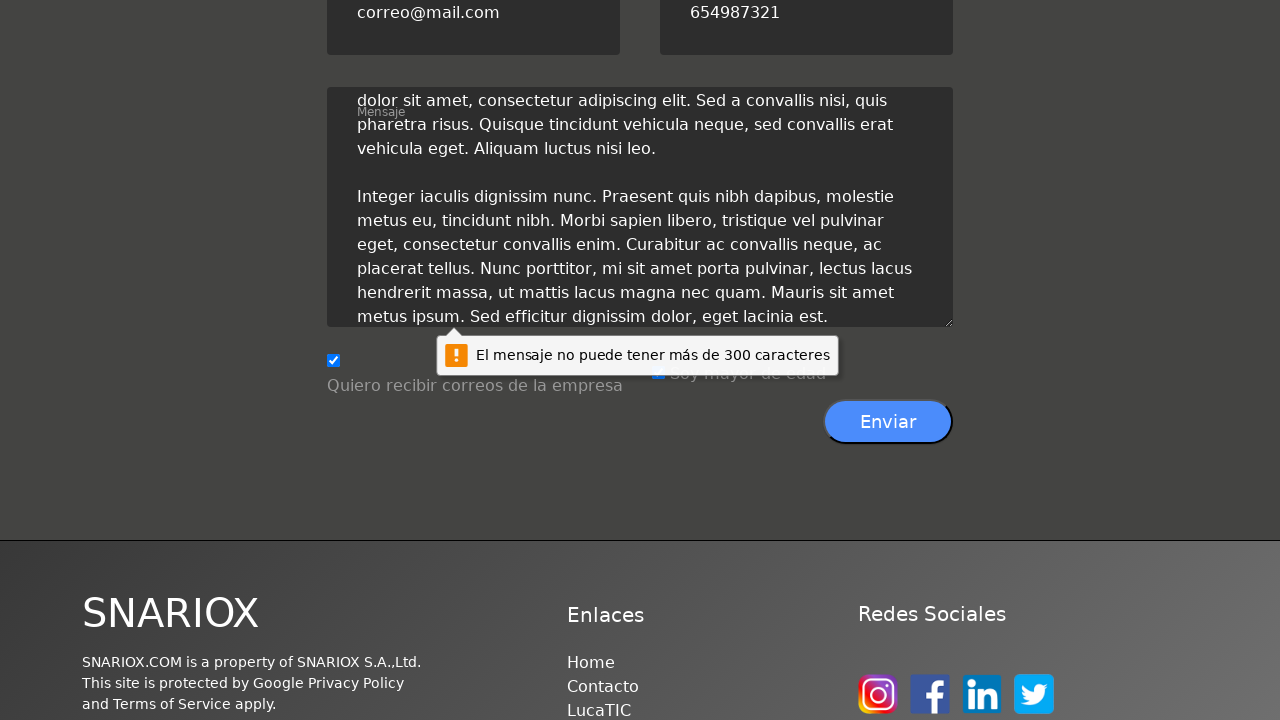

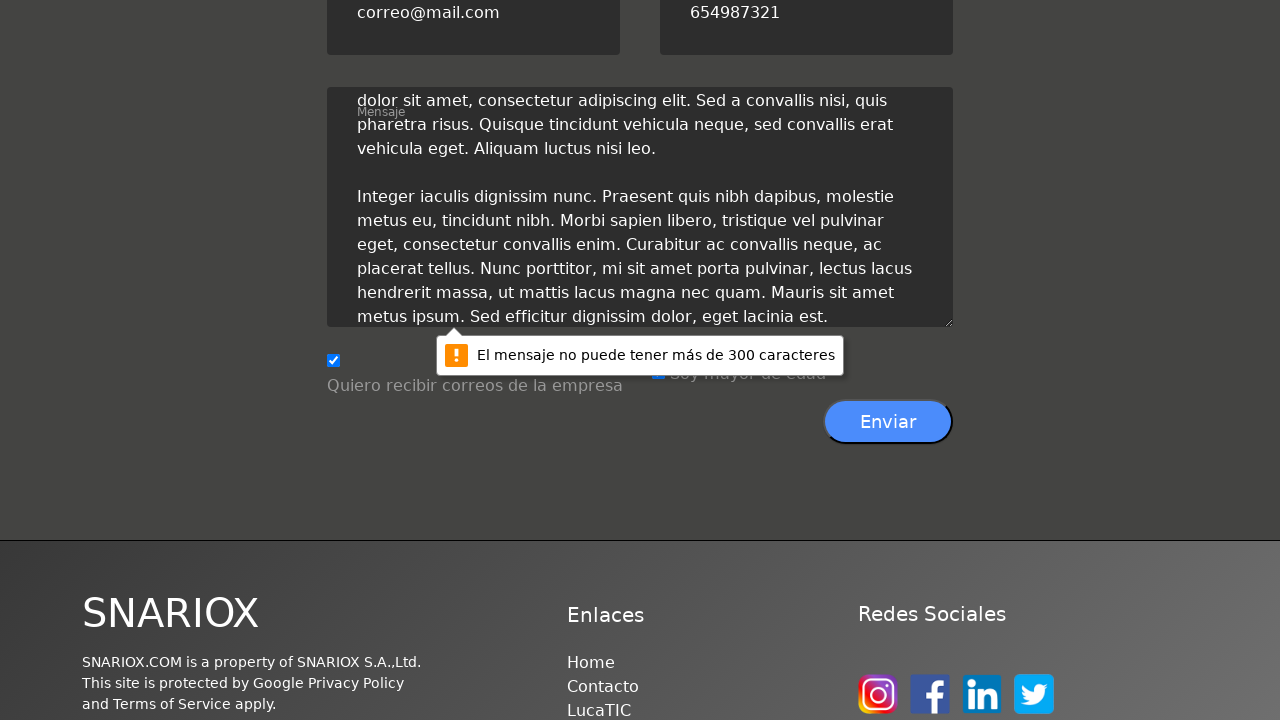